Navigates to the Selenium downloads page and clicks on the 8th download card link to trigger a file download popup.

Starting URL: https://www.selenium.dev/downloads/

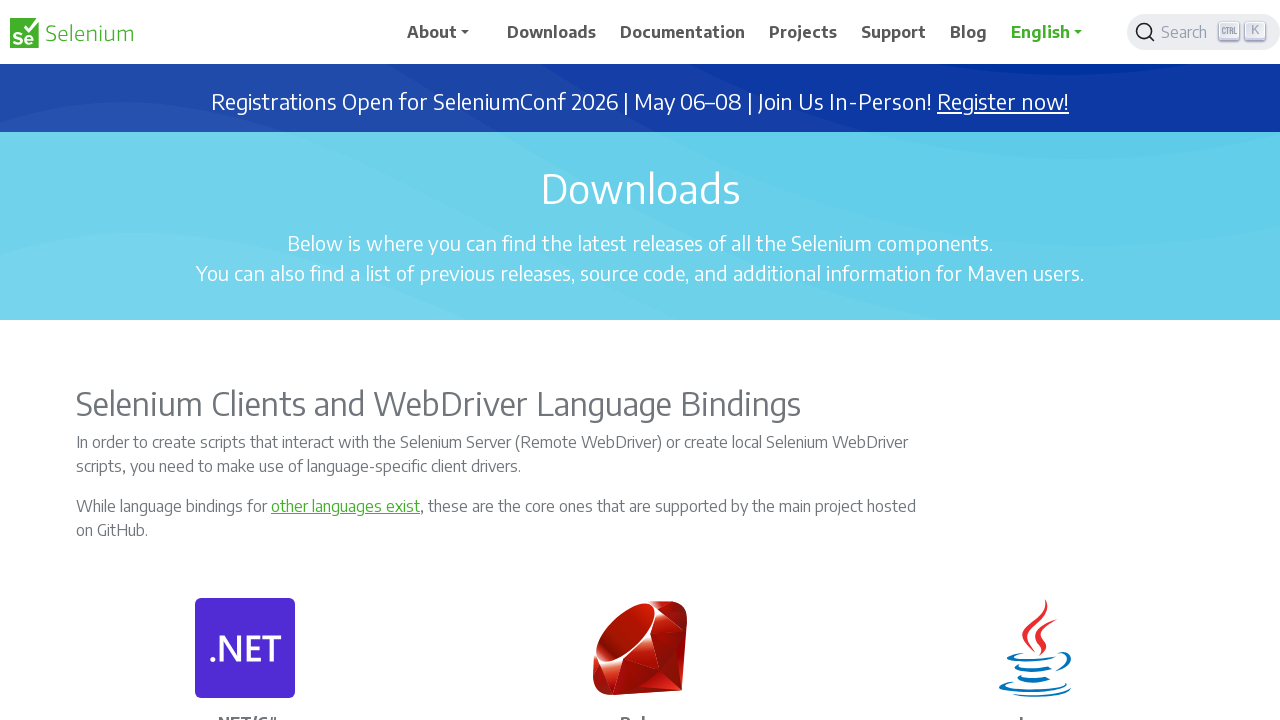

Navigated to Selenium downloads page
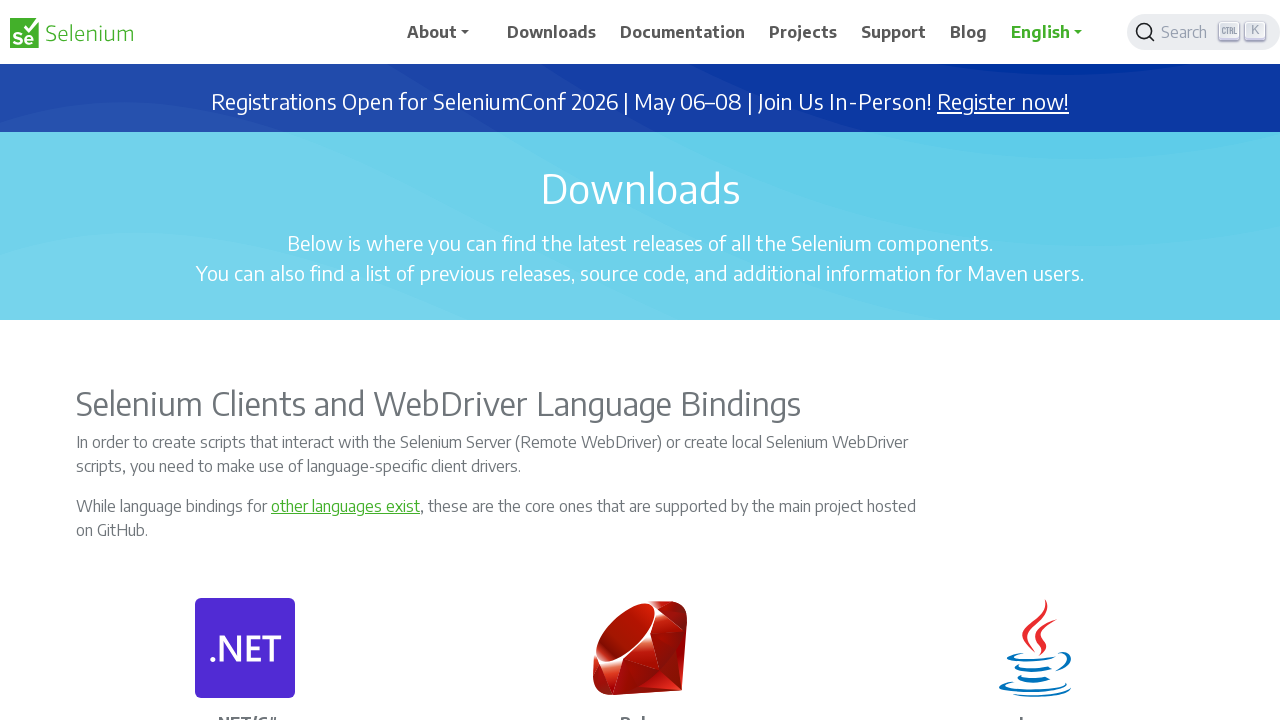

Clicked on the 8th download card link to trigger file download popup at (1035, 360) on (//a[@class='card-link'])[8]
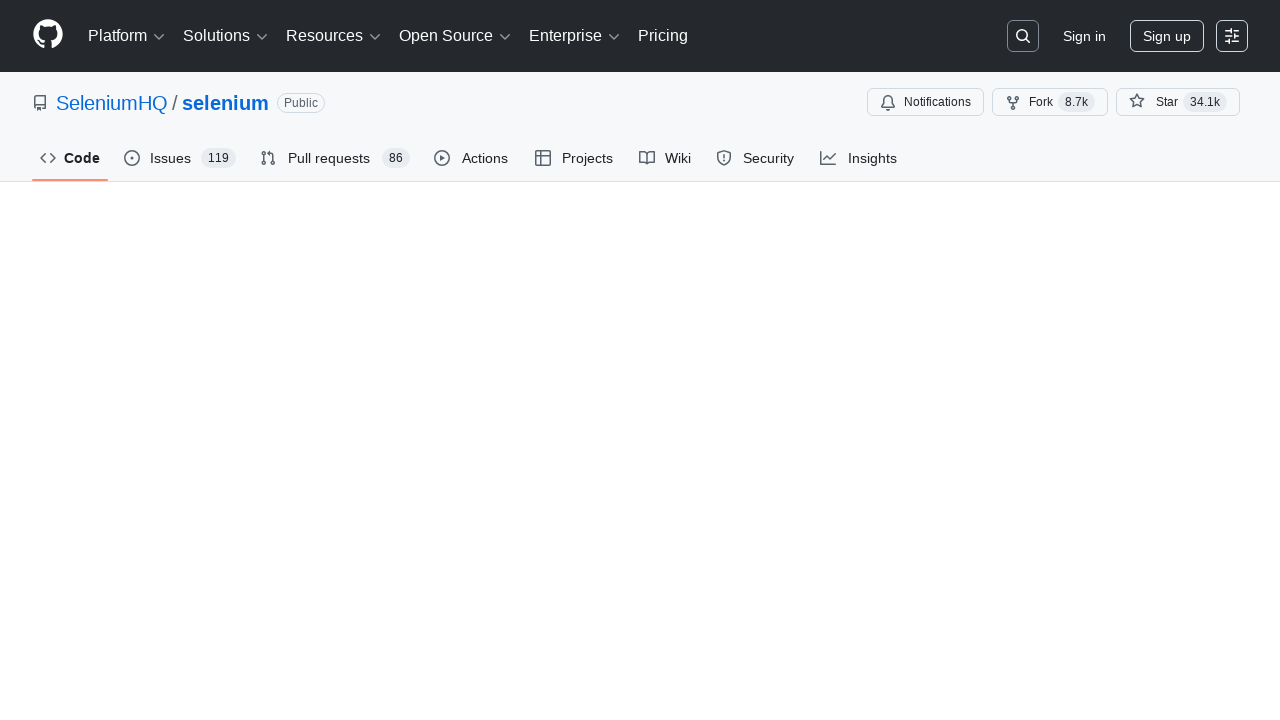

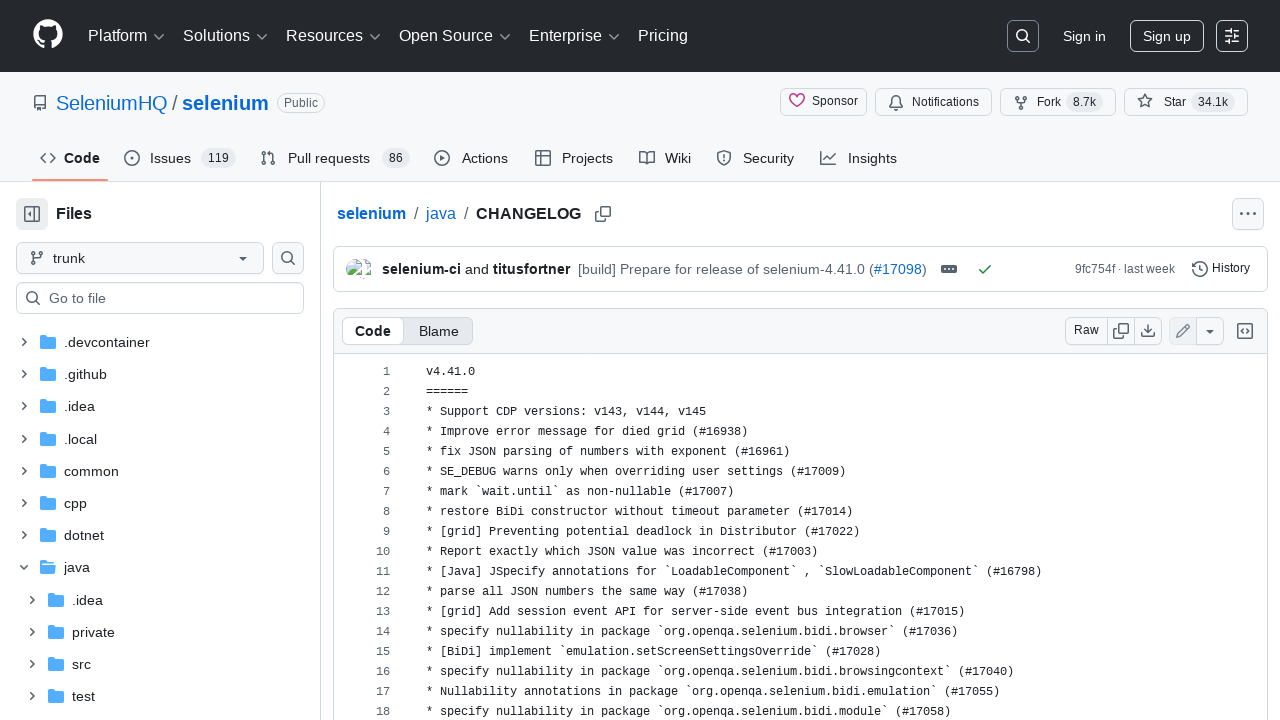